Tests un-marking todo items as complete by unchecking their checkboxes

Starting URL: https://demo.playwright.dev/todomvc

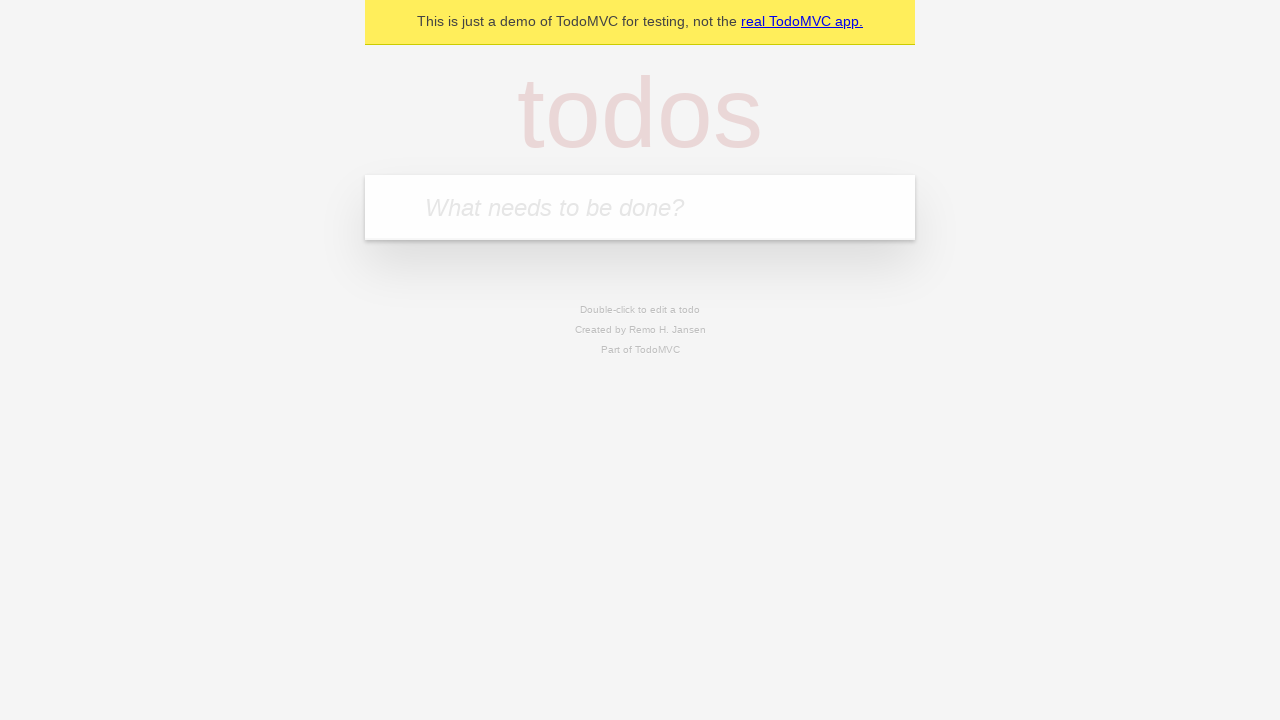

Located the new todo input field
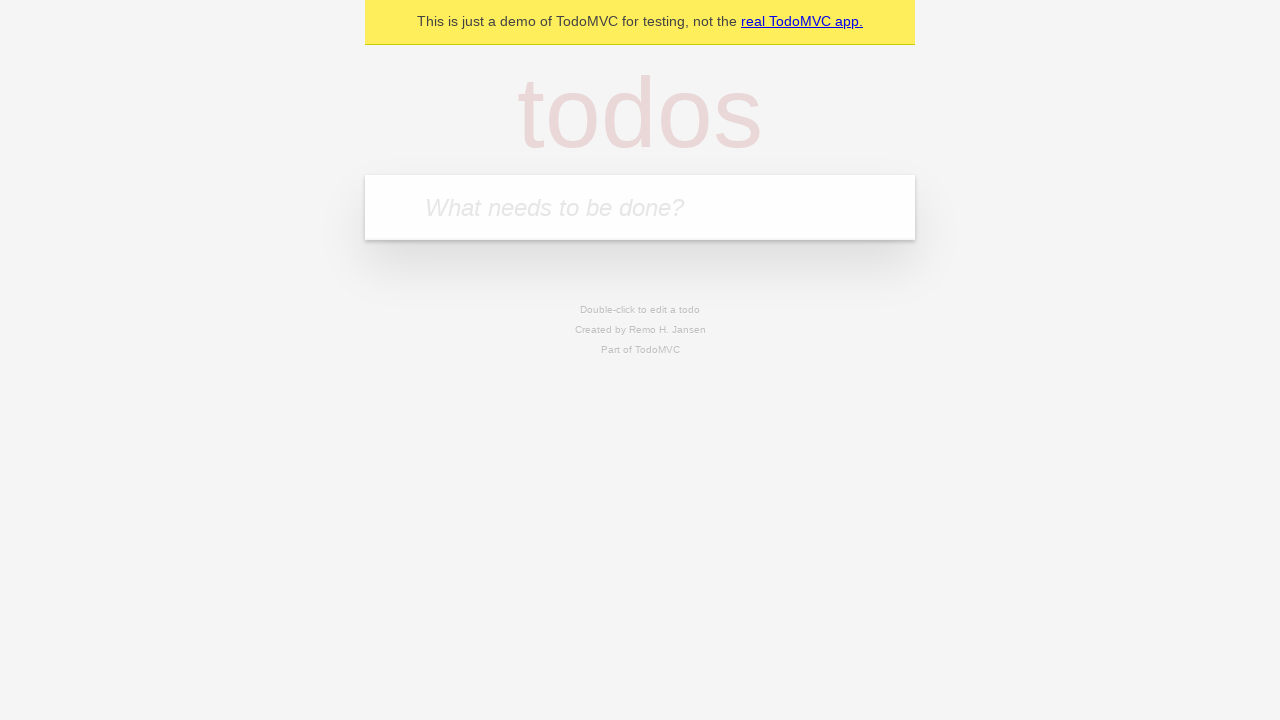

Filled todo input with 'buy some cheese' on internal:attr=[placeholder="What needs to be done?"i]
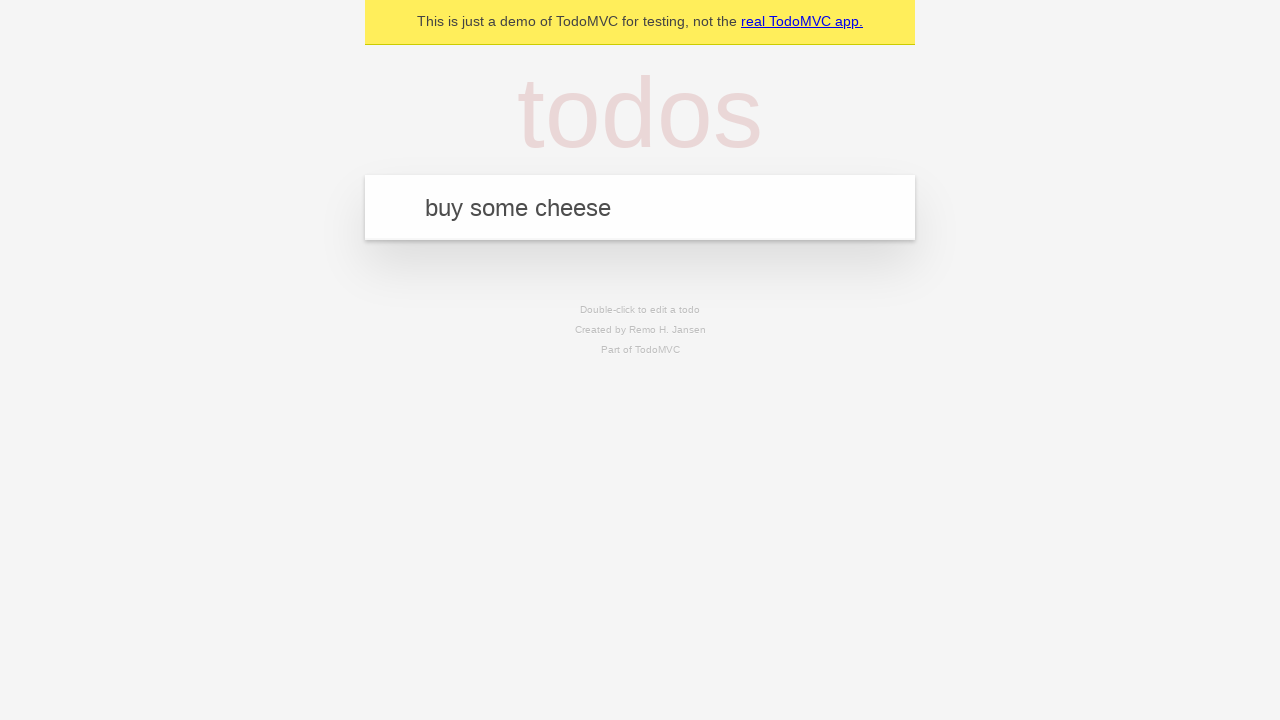

Pressed Enter to create first todo item on internal:attr=[placeholder="What needs to be done?"i]
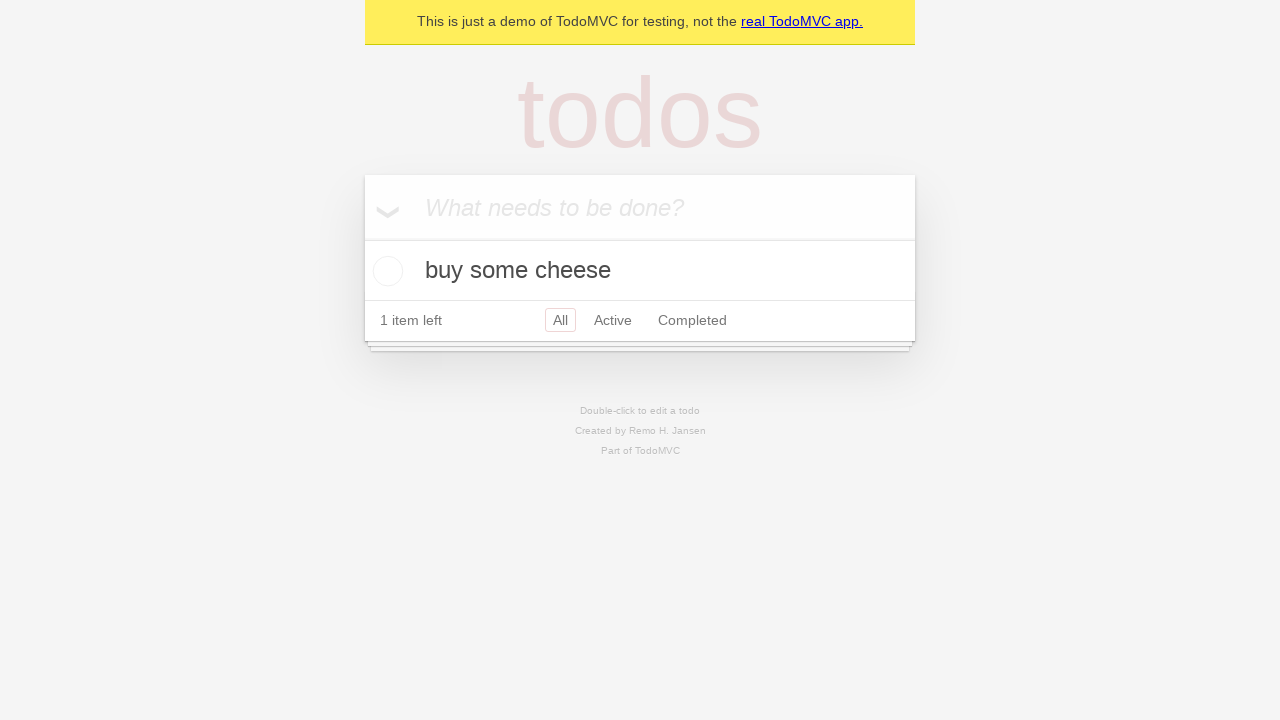

Filled todo input with 'feed the cat' on internal:attr=[placeholder="What needs to be done?"i]
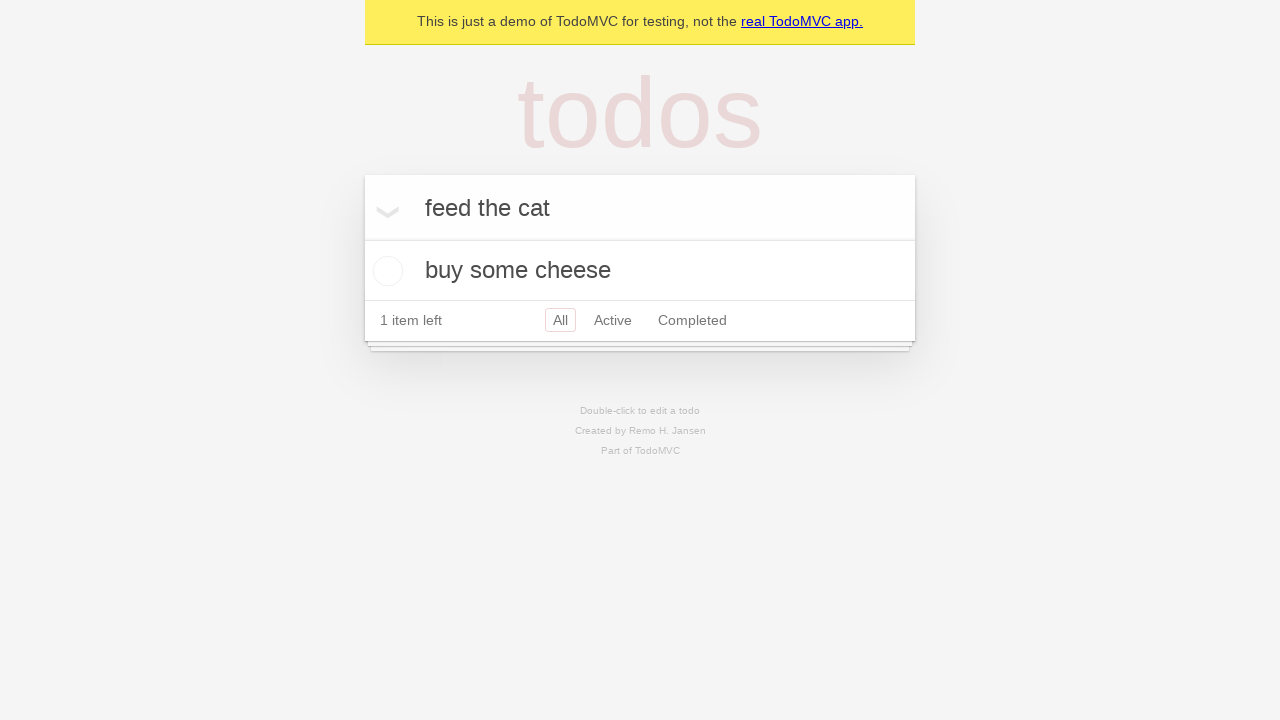

Pressed Enter to create second todo item on internal:attr=[placeholder="What needs to be done?"i]
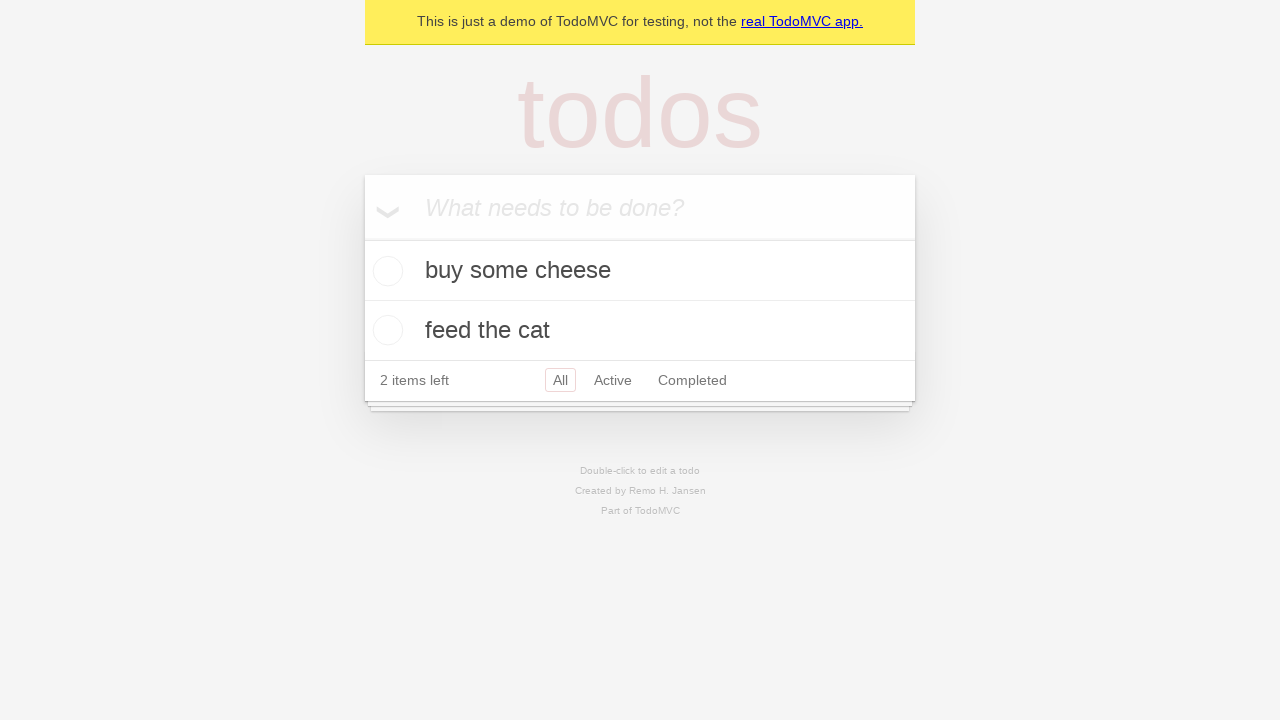

Located the first todo item
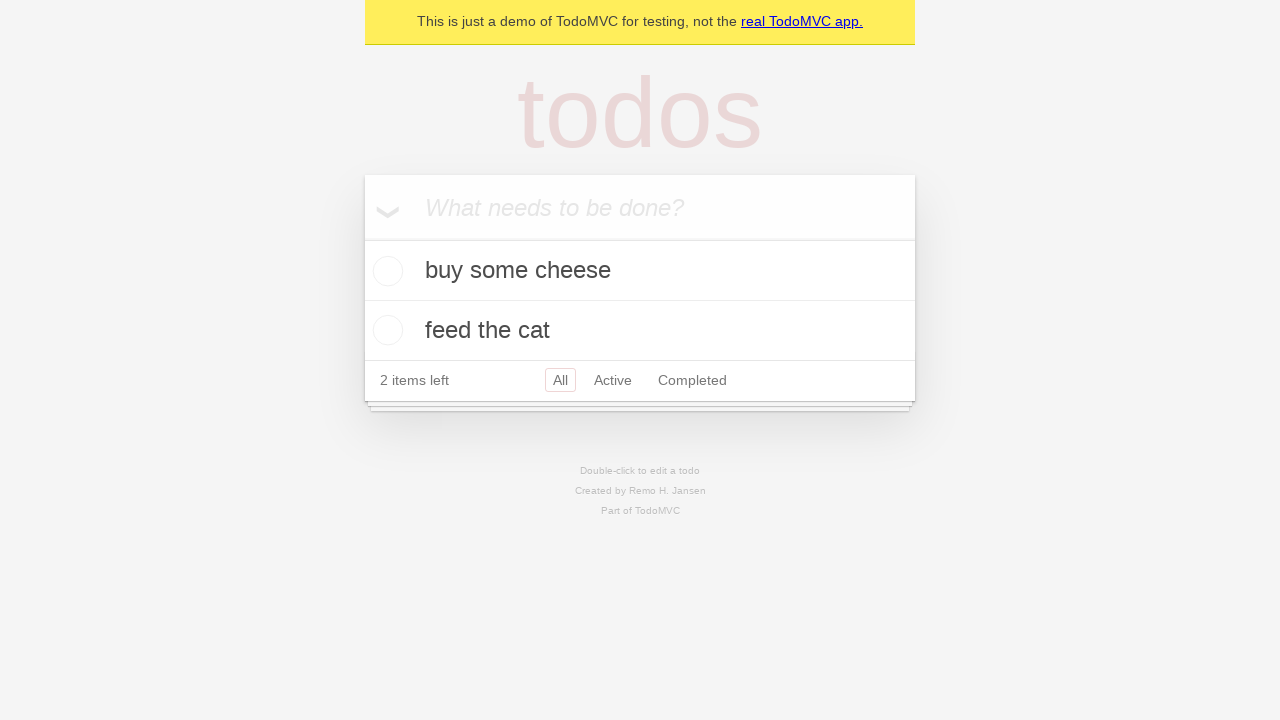

Located the checkbox for the first todo item
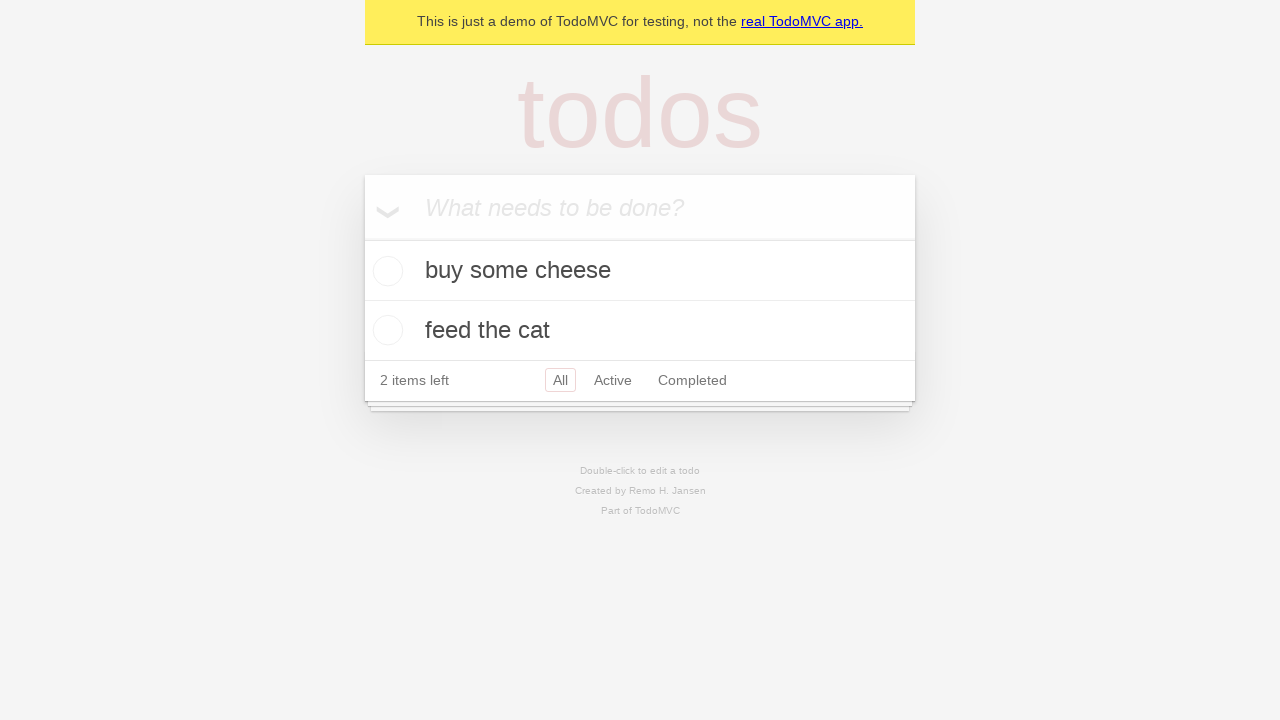

Checked the first todo item as complete at (385, 271) on internal:testid=[data-testid="todo-item"s] >> nth=0 >> internal:role=checkbox
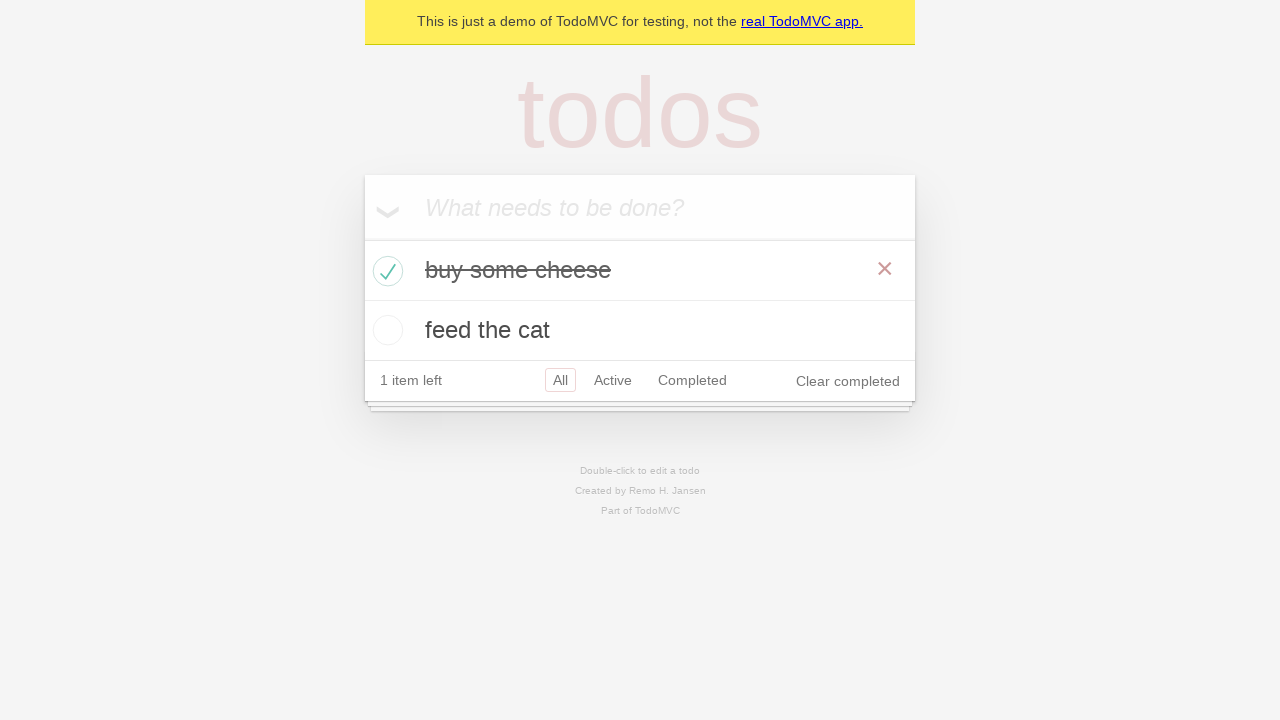

Unchecked the first todo item to mark it as incomplete at (385, 271) on internal:testid=[data-testid="todo-item"s] >> nth=0 >> internal:role=checkbox
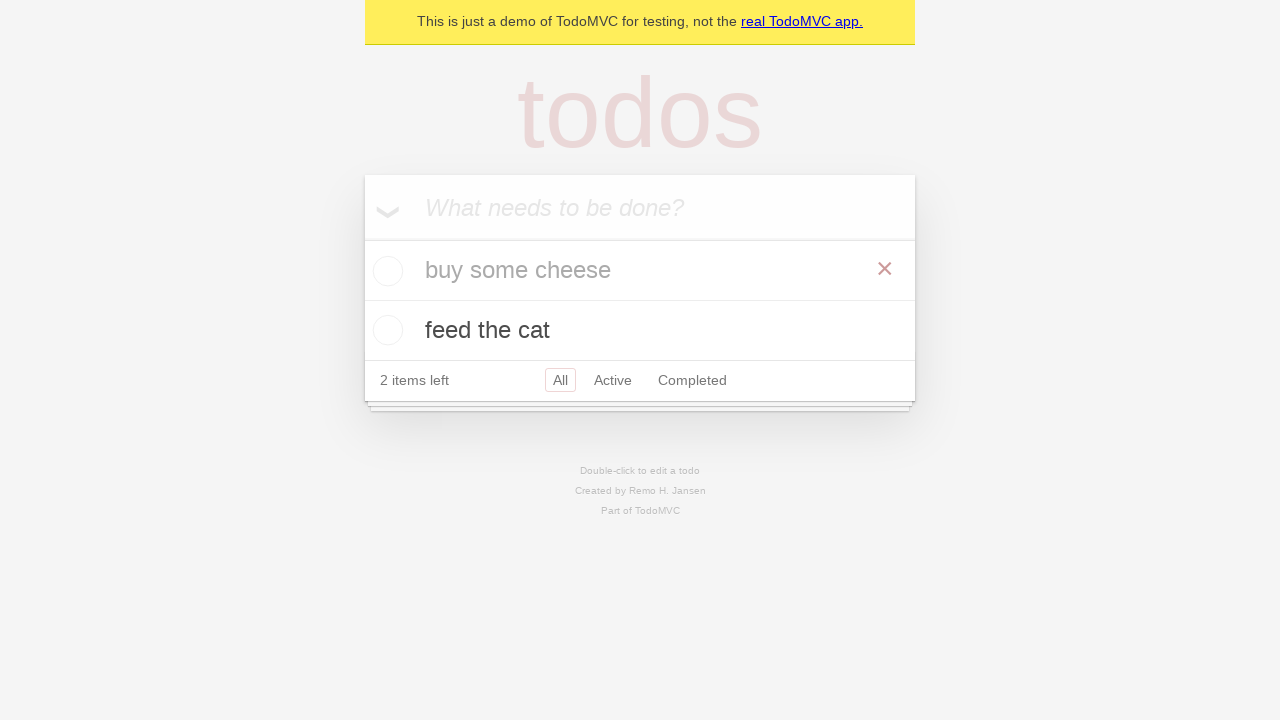

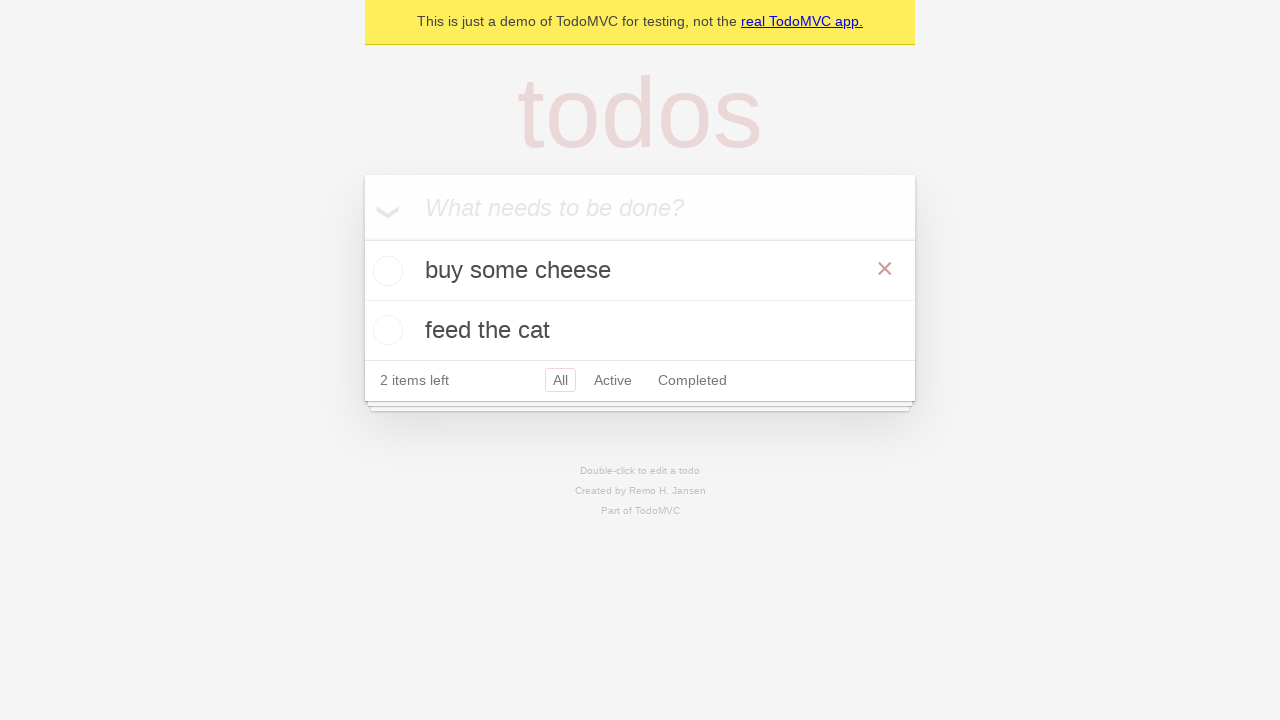